Tests the medicine search autocomplete functionality on Apollo Pharmacy website by typing a partial search term and selecting an item from the suggestions dropdown

Starting URL: https://www.apollopharmacy.in/

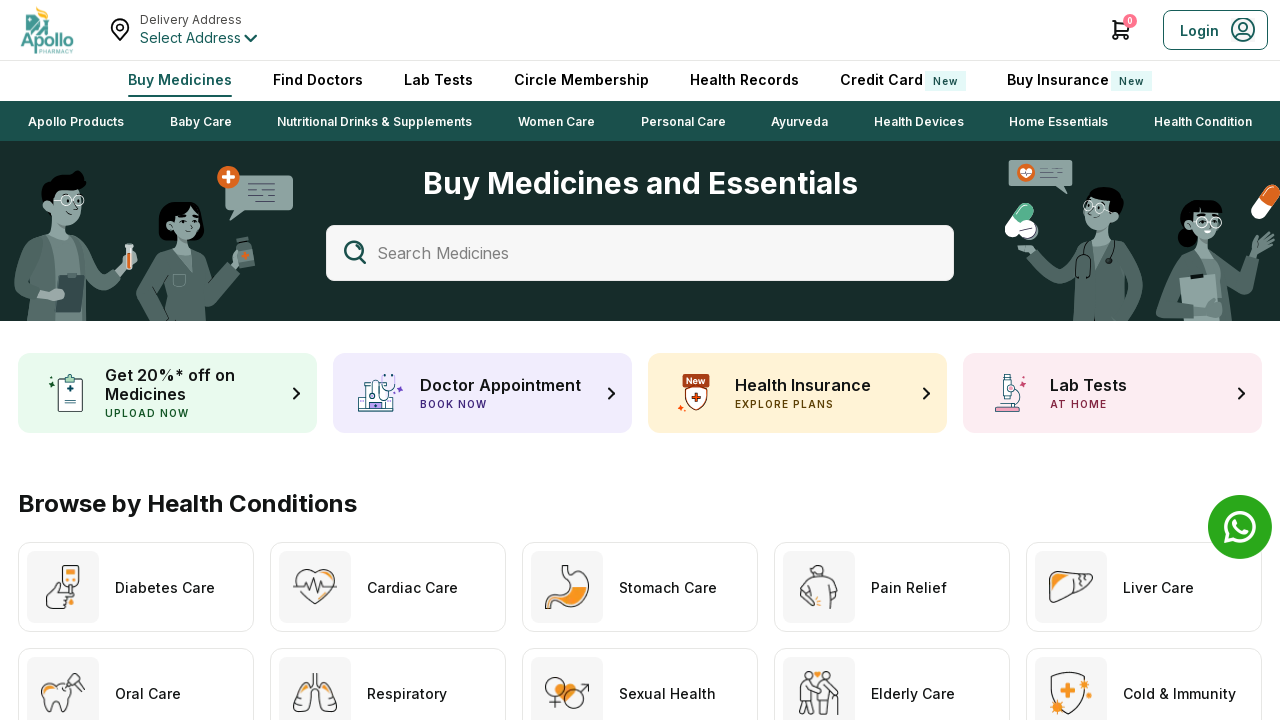

Clicked on search field to activate it at (640, 253) on div[data-placeholder='Search Medicines']
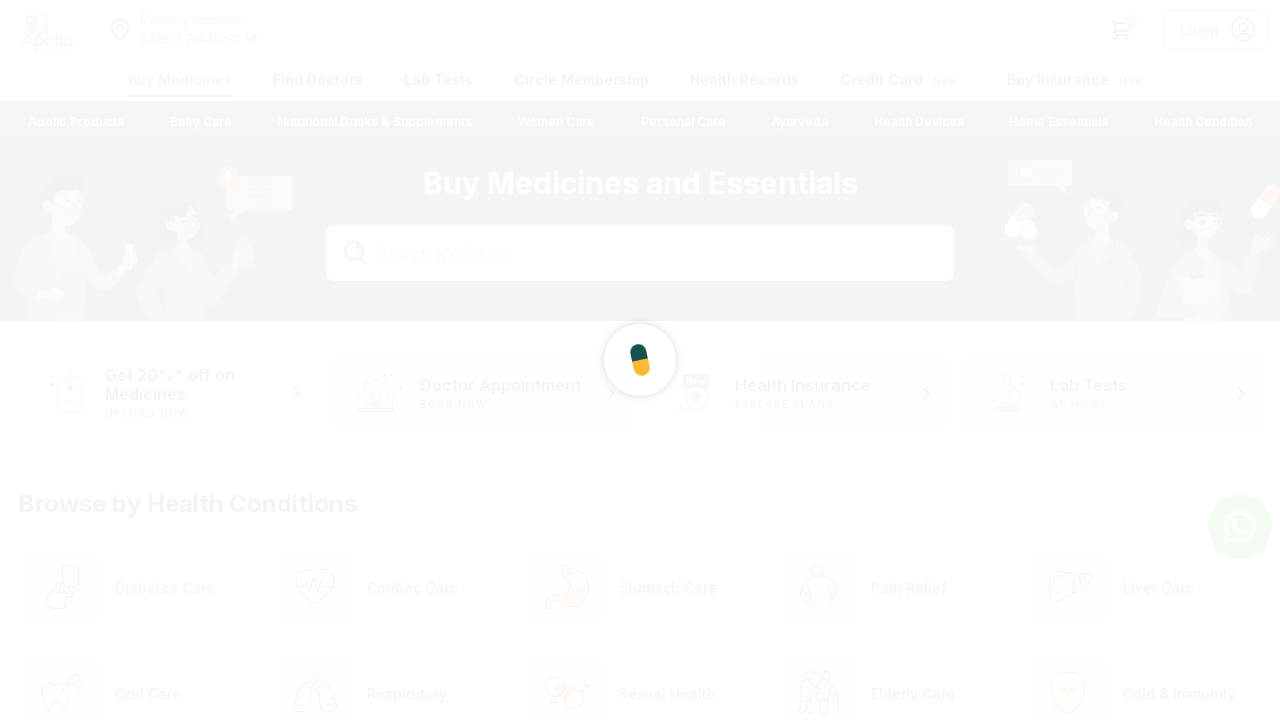

Typed 'pcm' in the search field on input#searchProduct
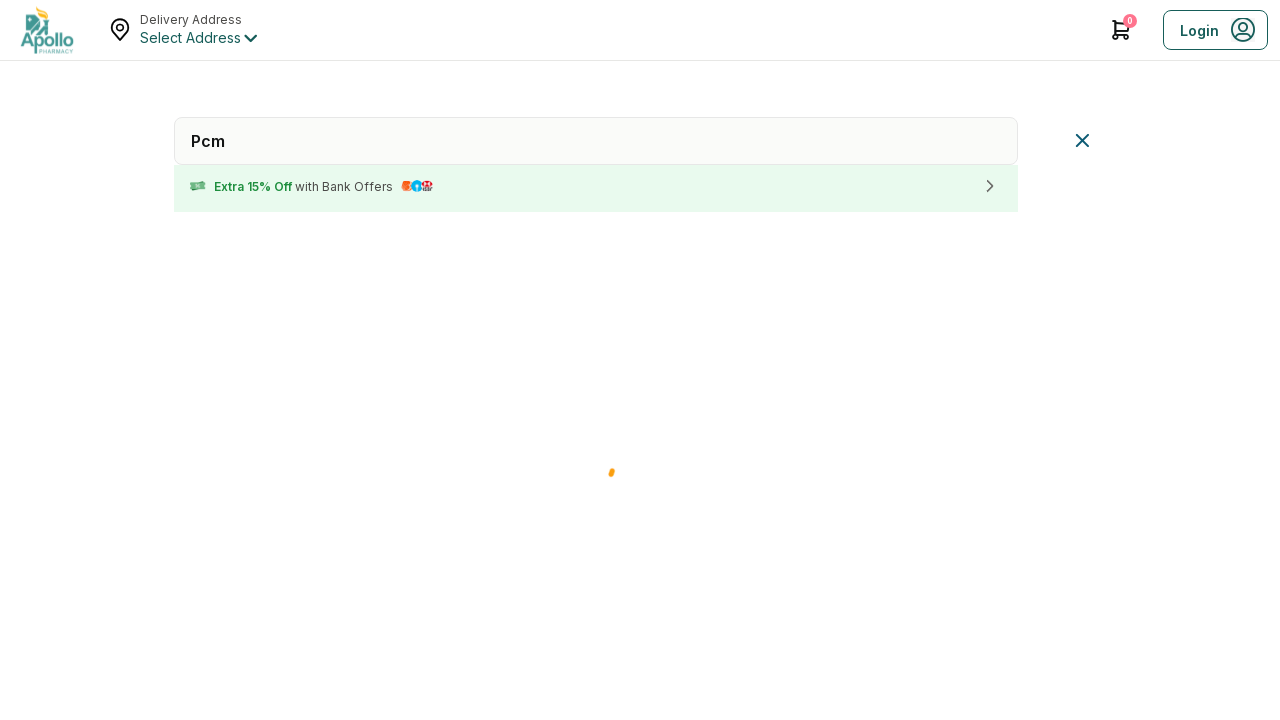

Autocomplete suggestions loaded
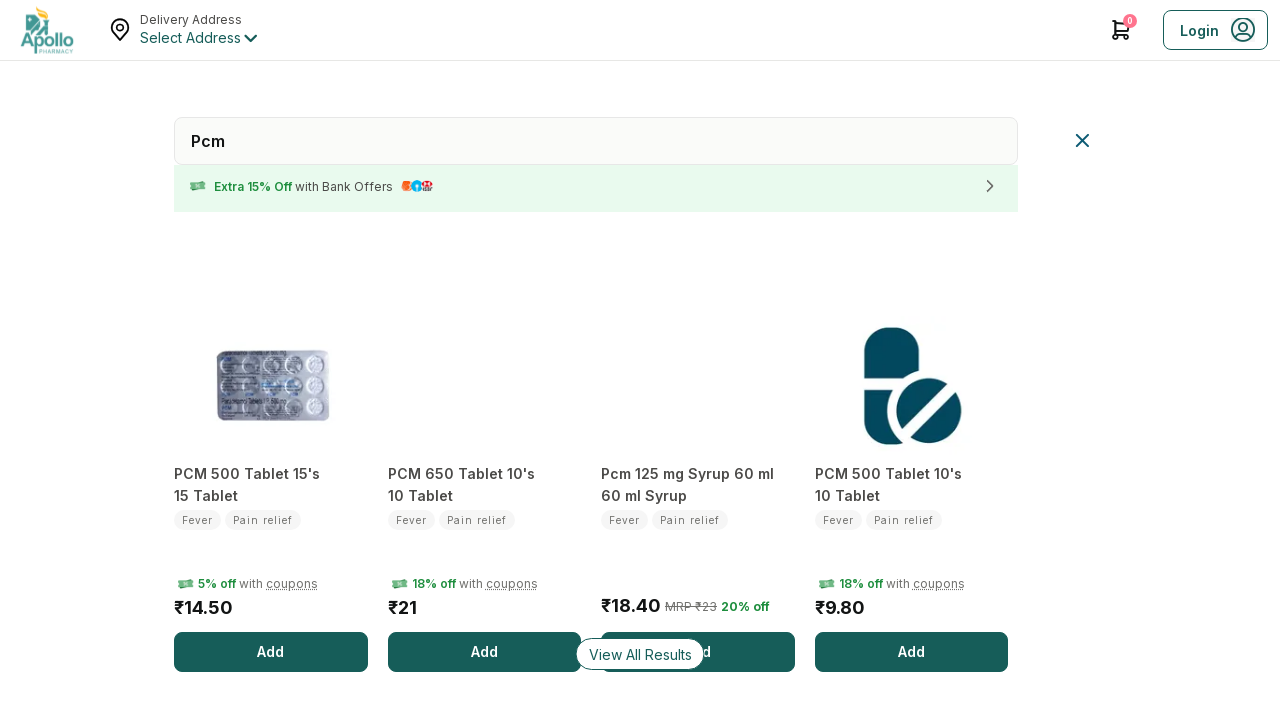

Retrieved 20 suggestion items from dropdown
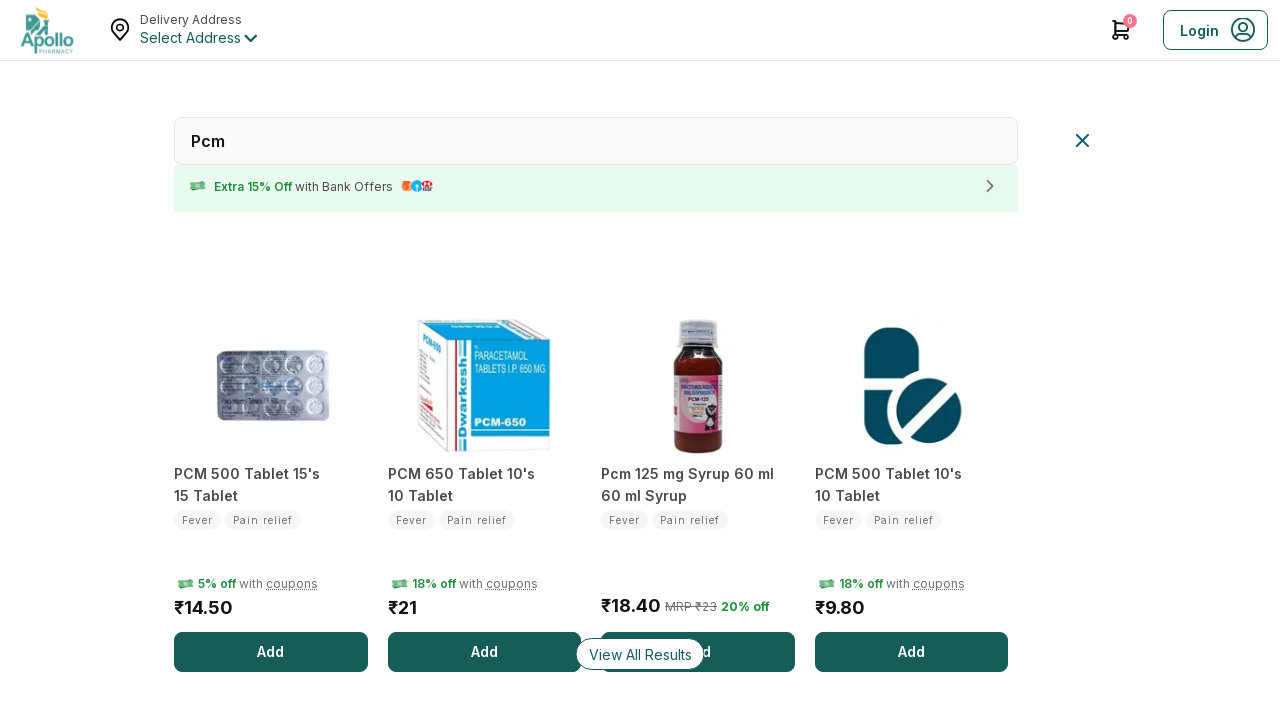

Clicked on the second to last suggestion item at (698, 541) on div.MedicineAutoSearch_searchList___m_g7 ul li >> nth=18
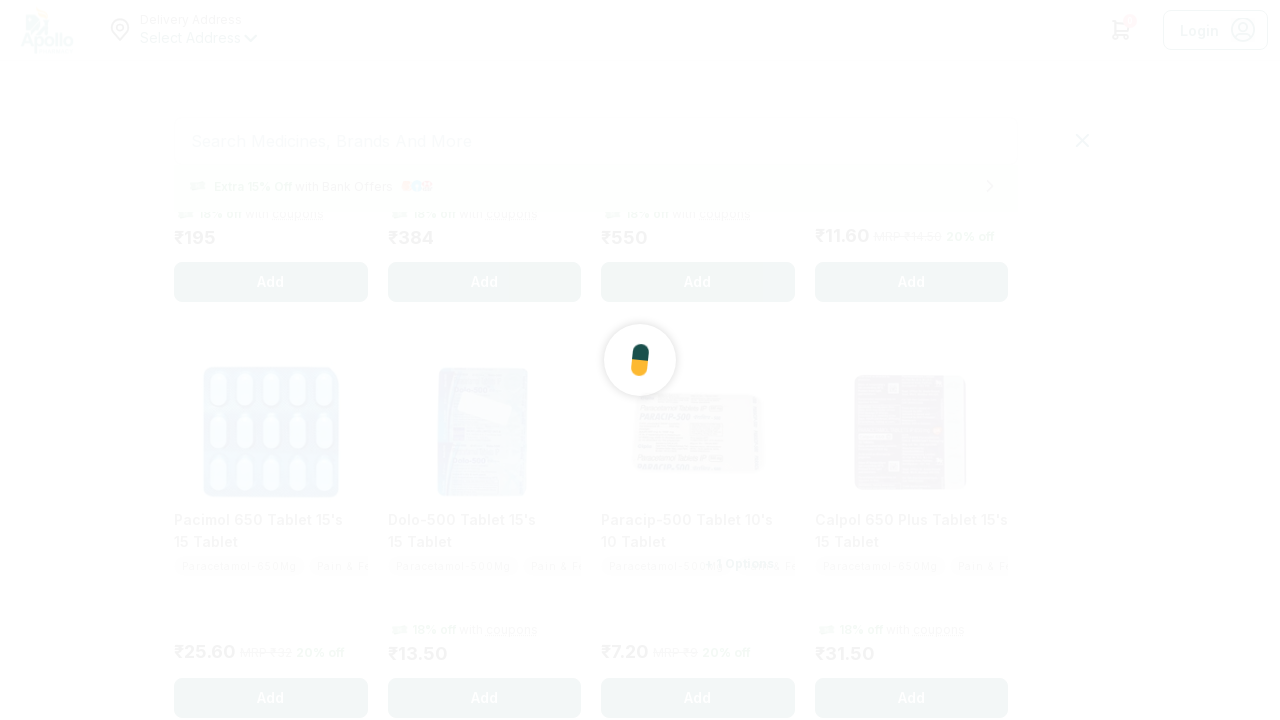

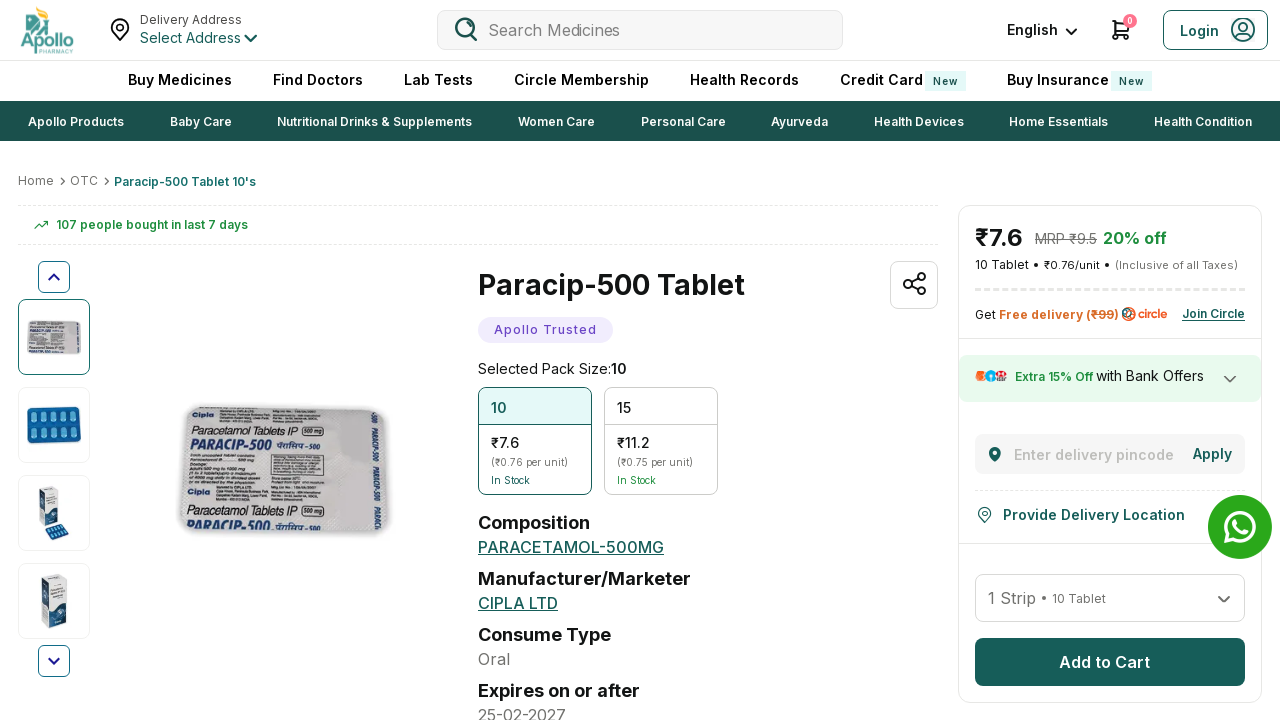